Tests JavaScript confirmation alert by clicking OK button and verifying the resulting message

Starting URL: http://automationbykrishna.com/

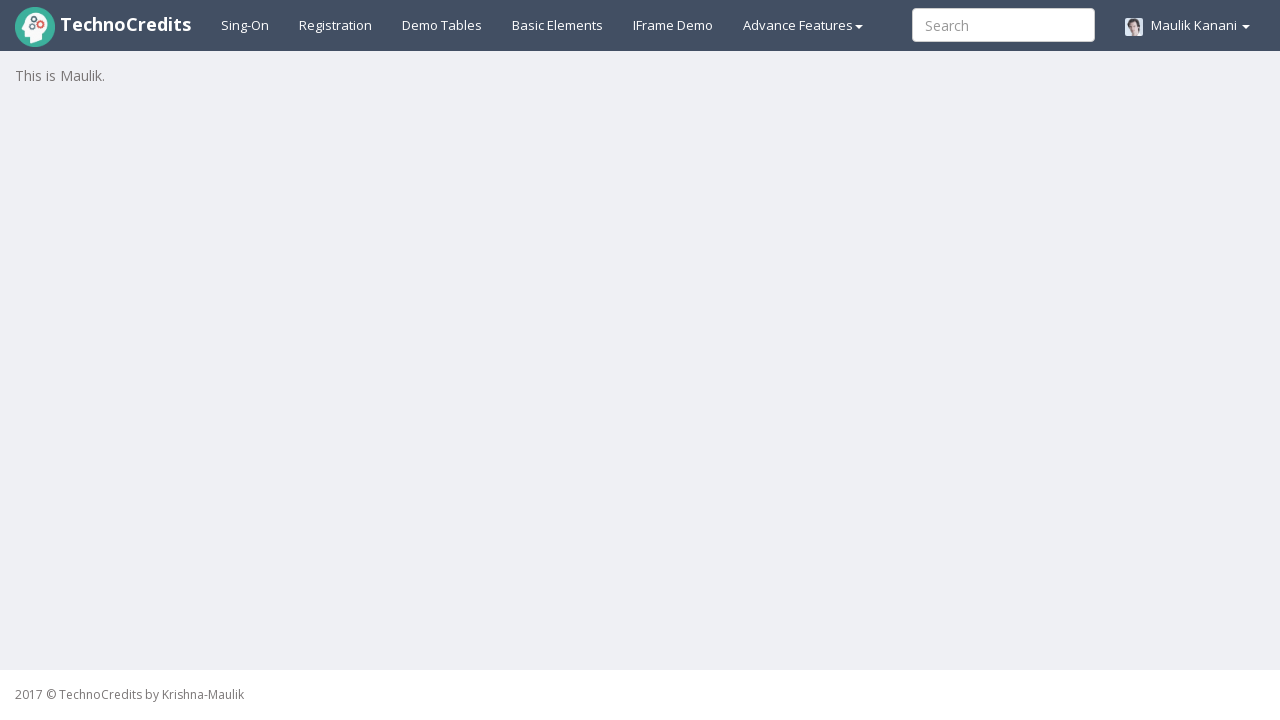

Clicked on 'Basic Elements' link at (558, 25) on xpath=//a[text()='Basic Elements']
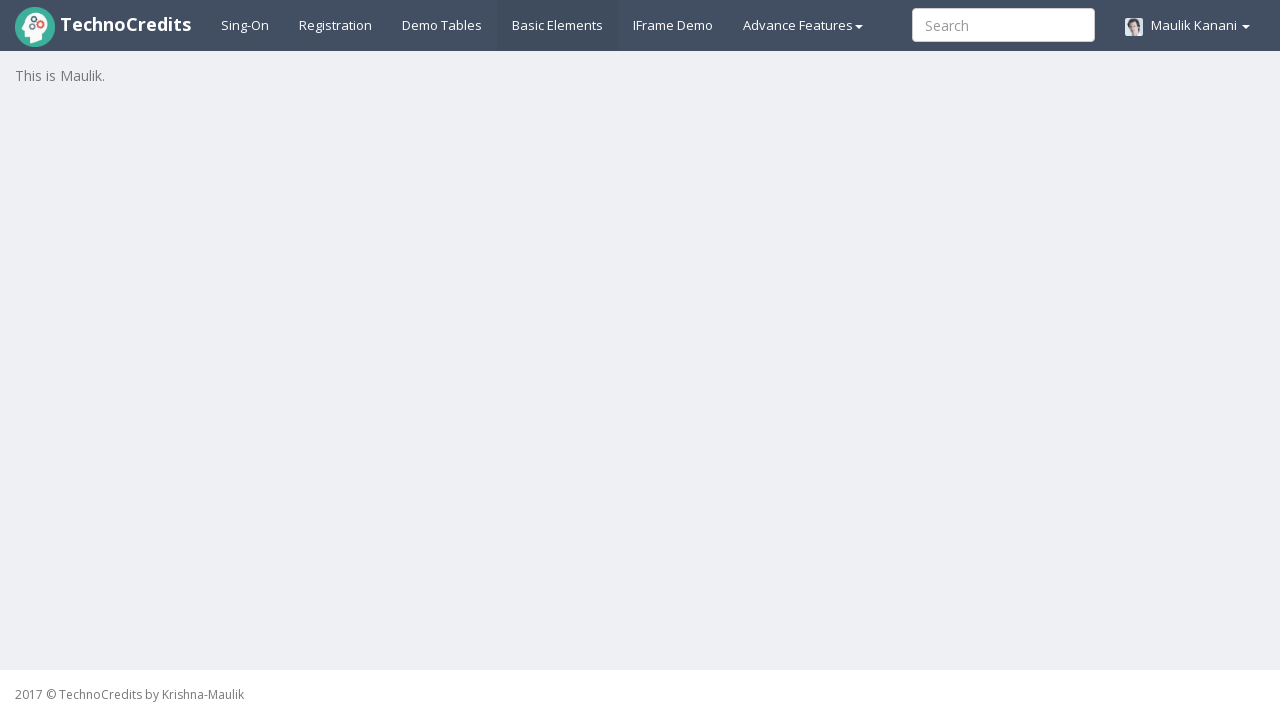

Waited 3 seconds for page to load
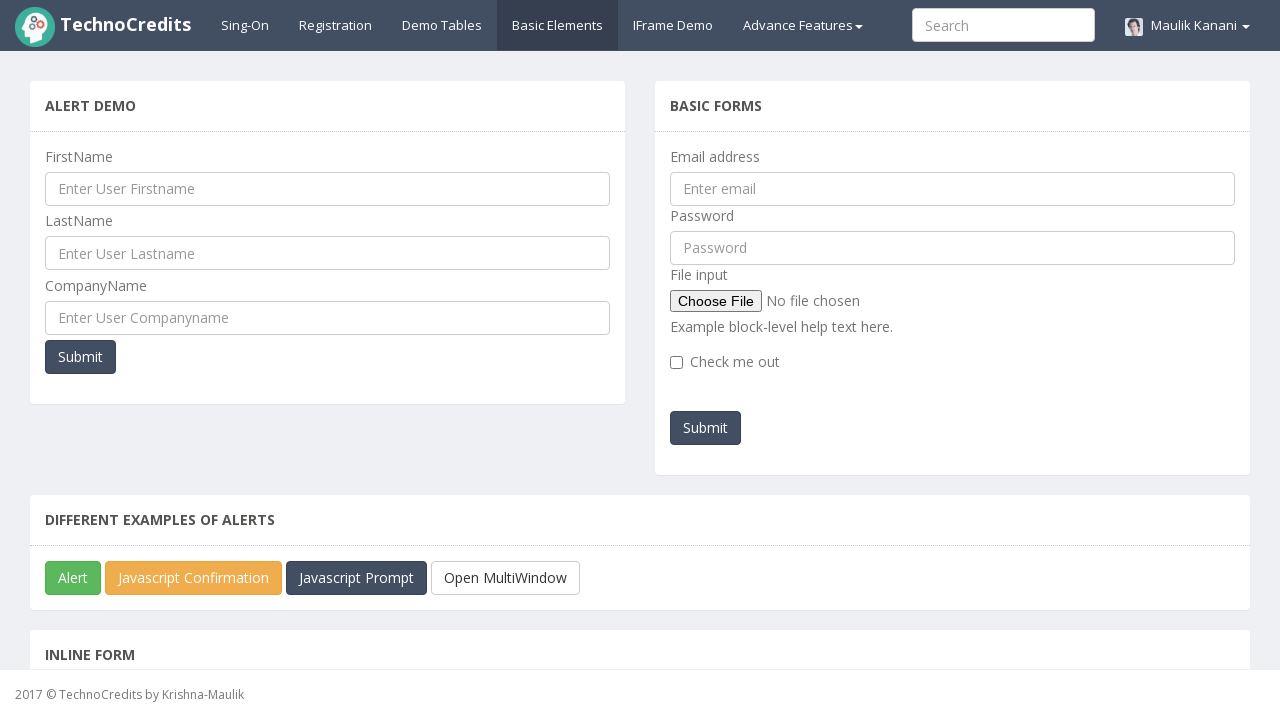

Scrolled down 250 pixels to reveal alert button
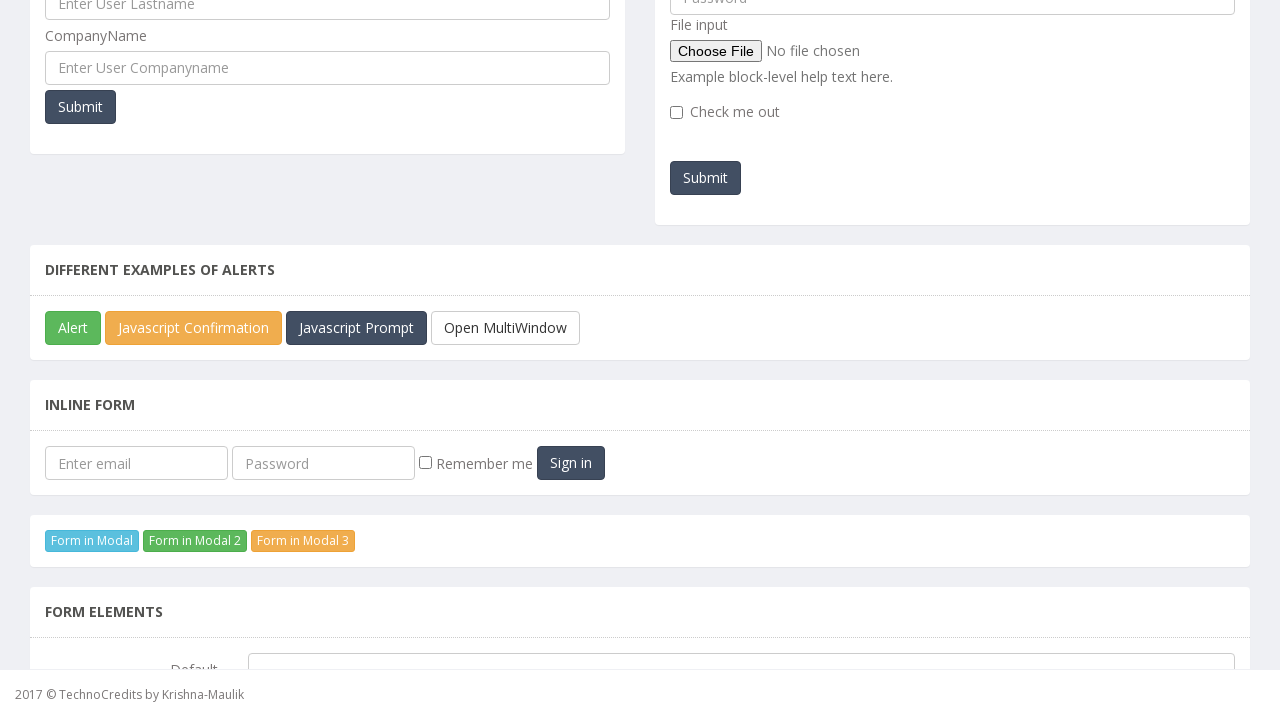

Clicked JavaScript Confirmation button at (194, 328) on #javascriptConfirmBox
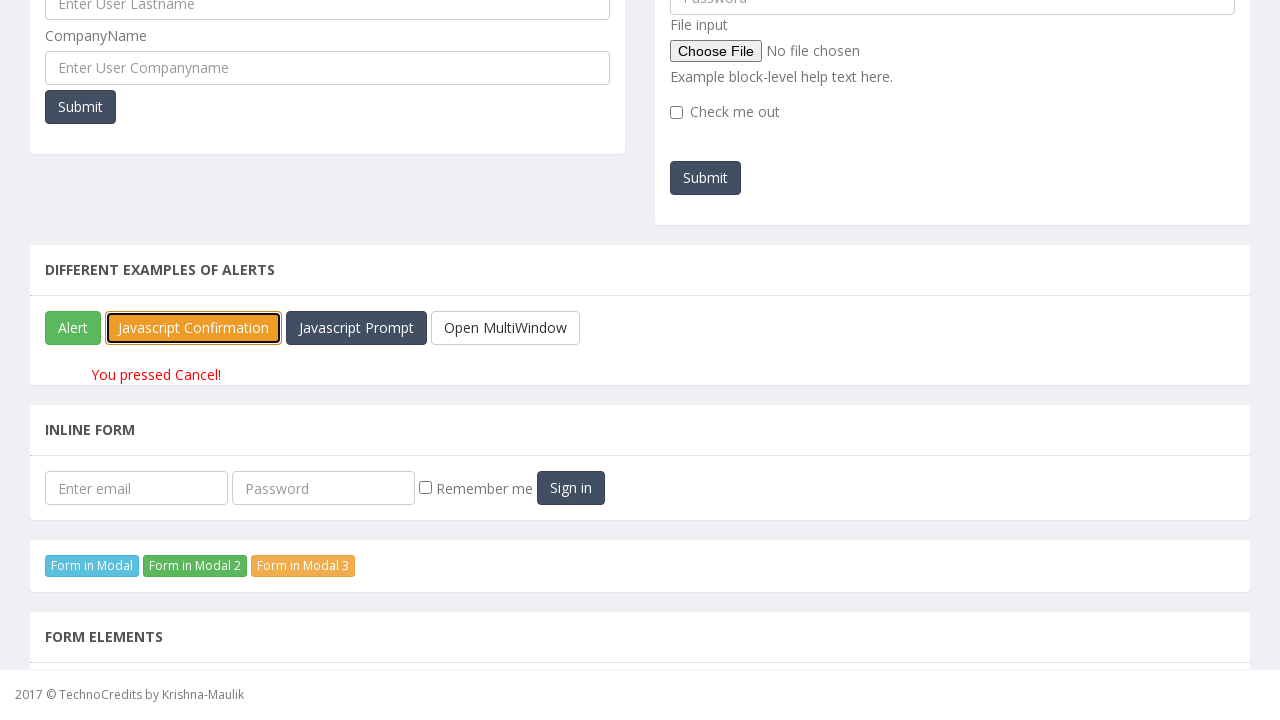

Clicked OK on JavaScript confirmation alert
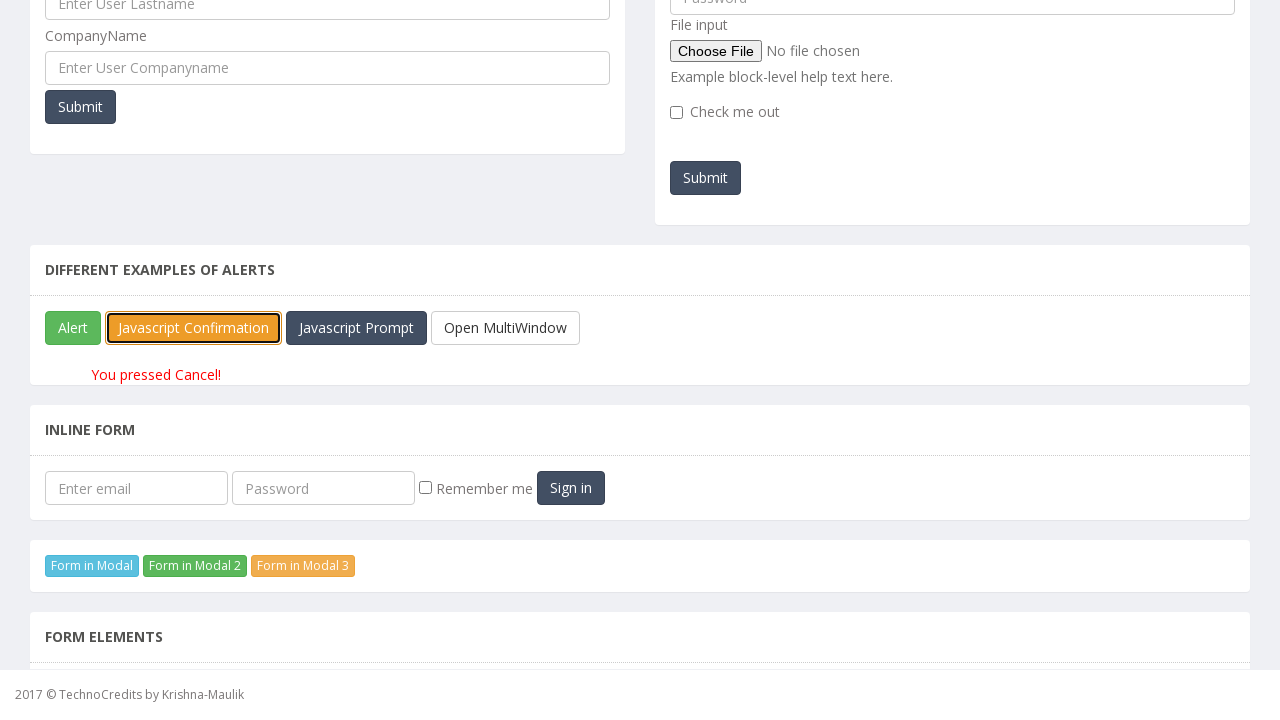

Retrieved result message: 'You pressed Cancel!'
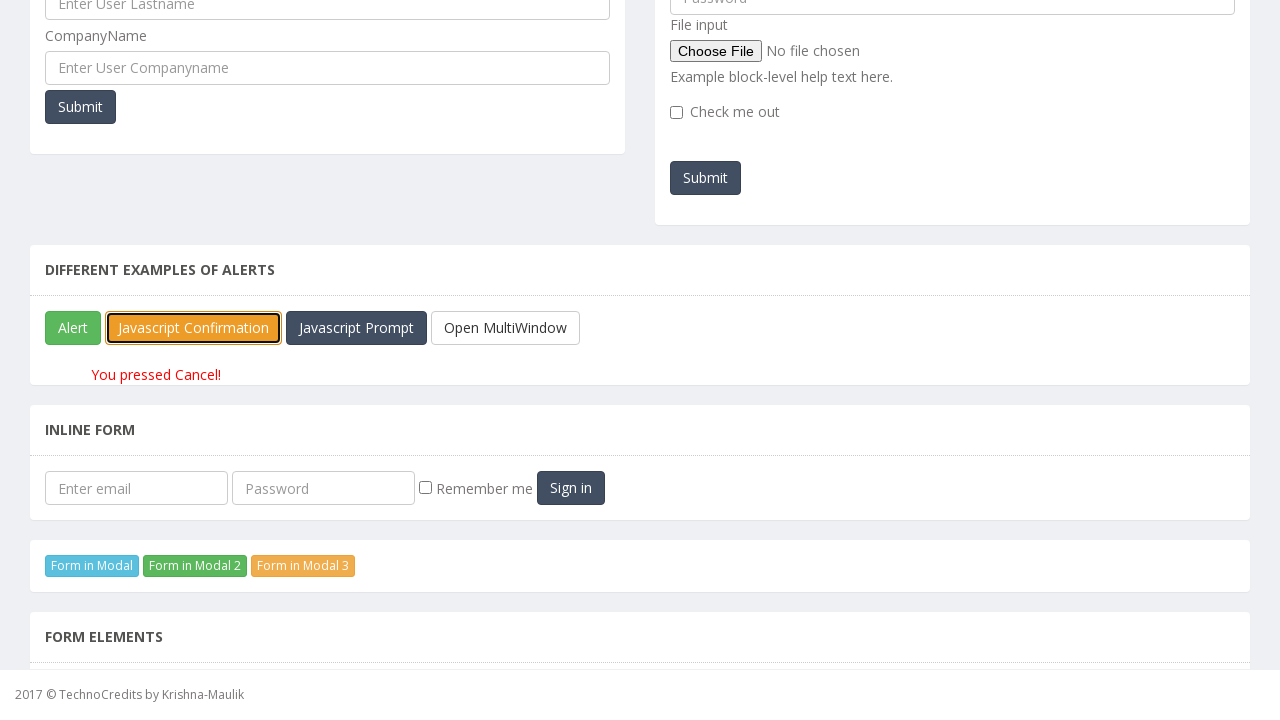

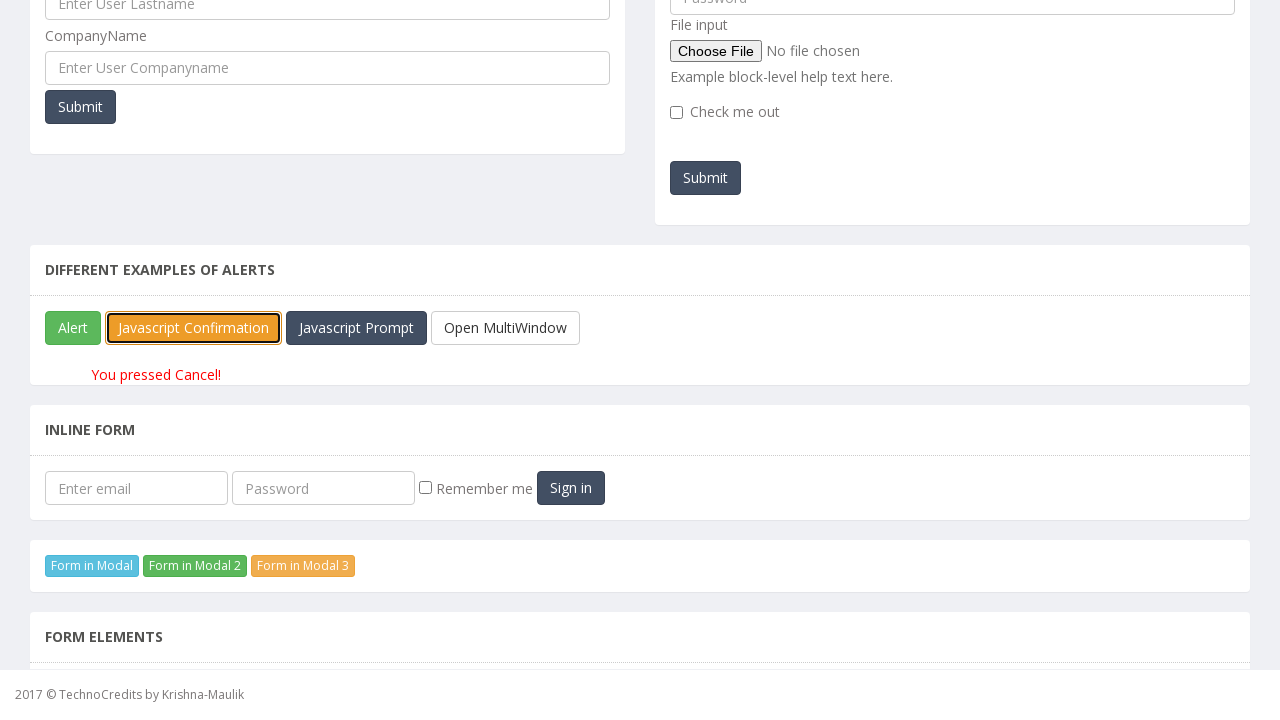